Fills out a form with name and email, checks two checkboxes, and submits the form

Starting URL: https://rahulshettyacademy.com/locatorspractice/

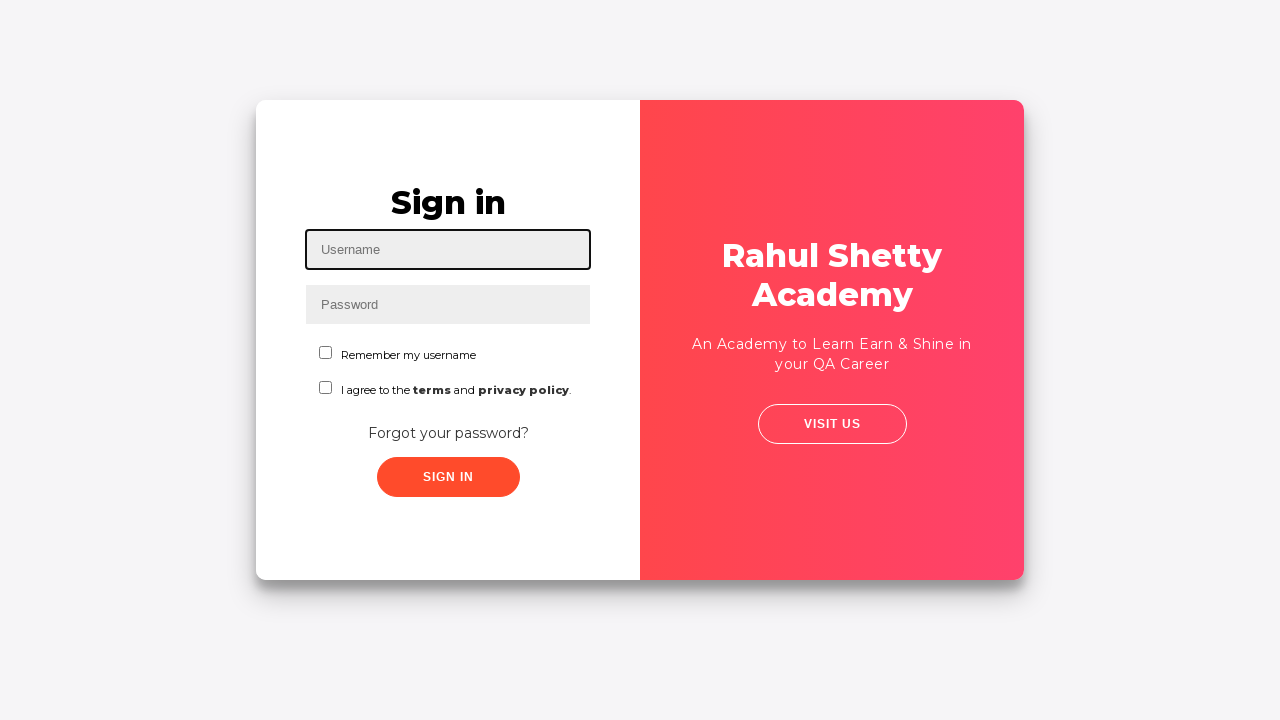

Navigated to Locators Practice page
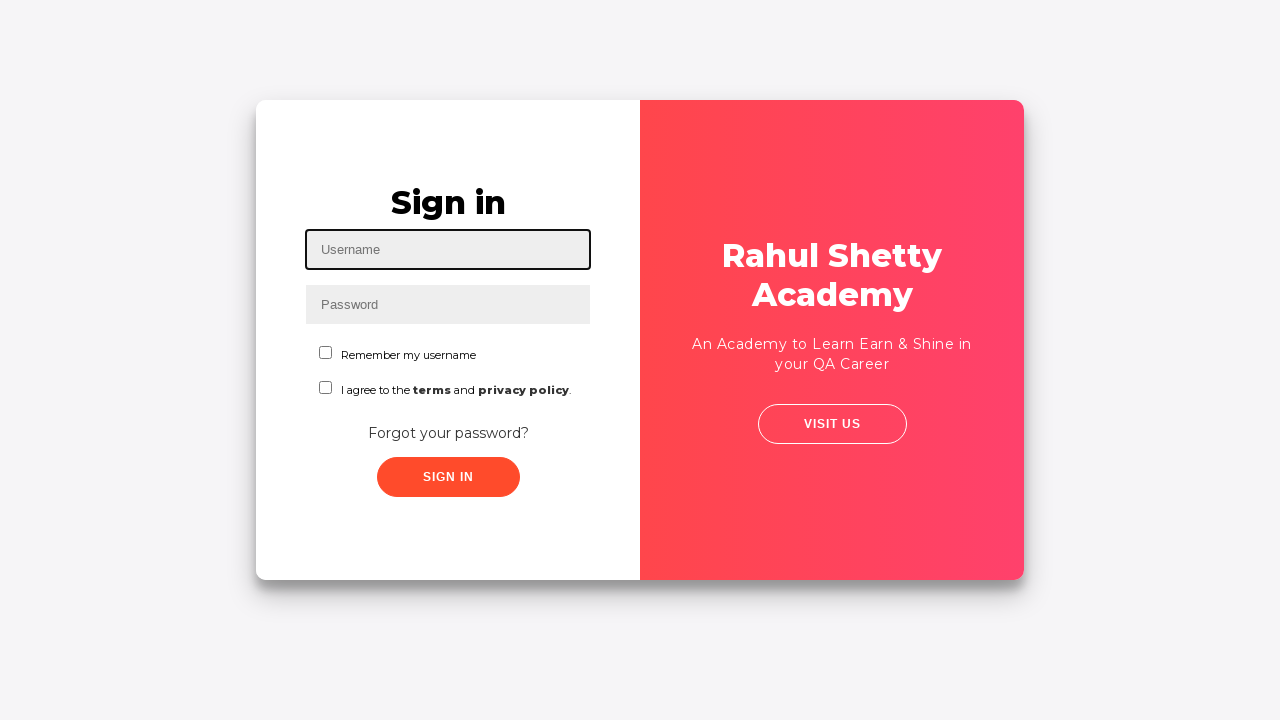

Filled name field with 'Afrin' on input[placeholder='Name']
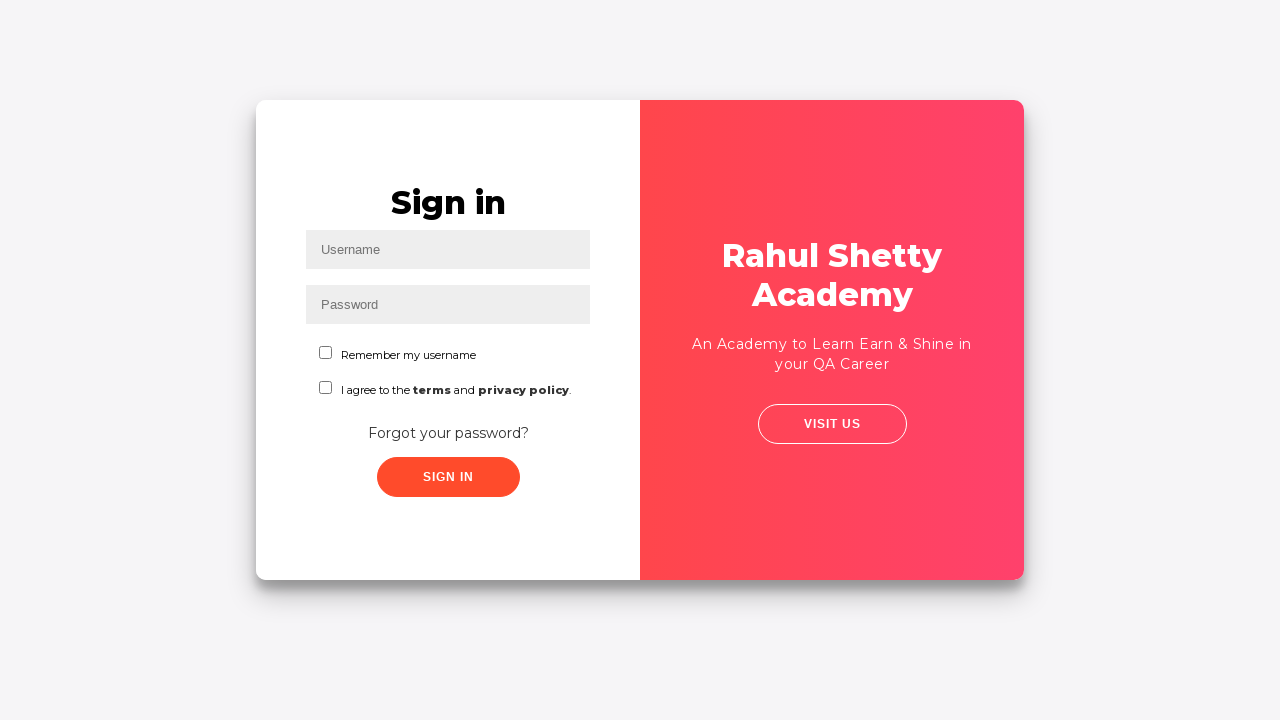

Filled email field with 'rahulshettyacy' on xpath=//form[@class='form']/input[2]
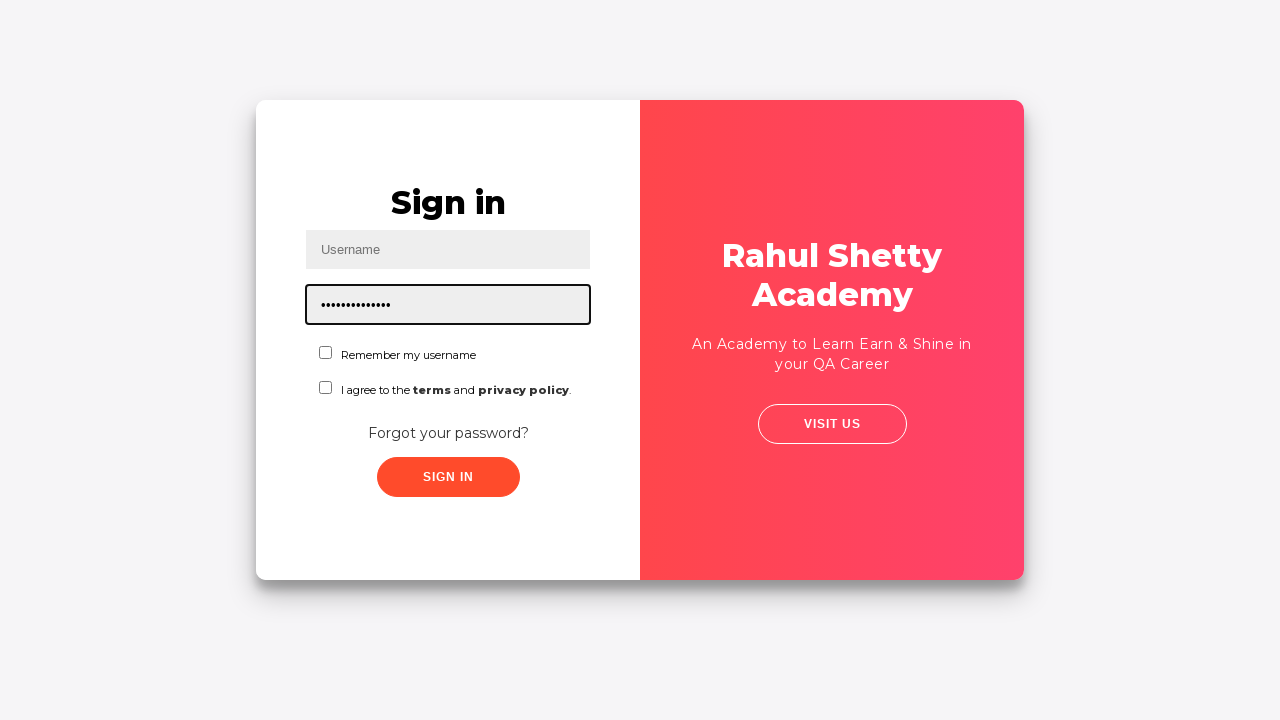

Checked first checkbox at (326, 352) on input#chkboxOne
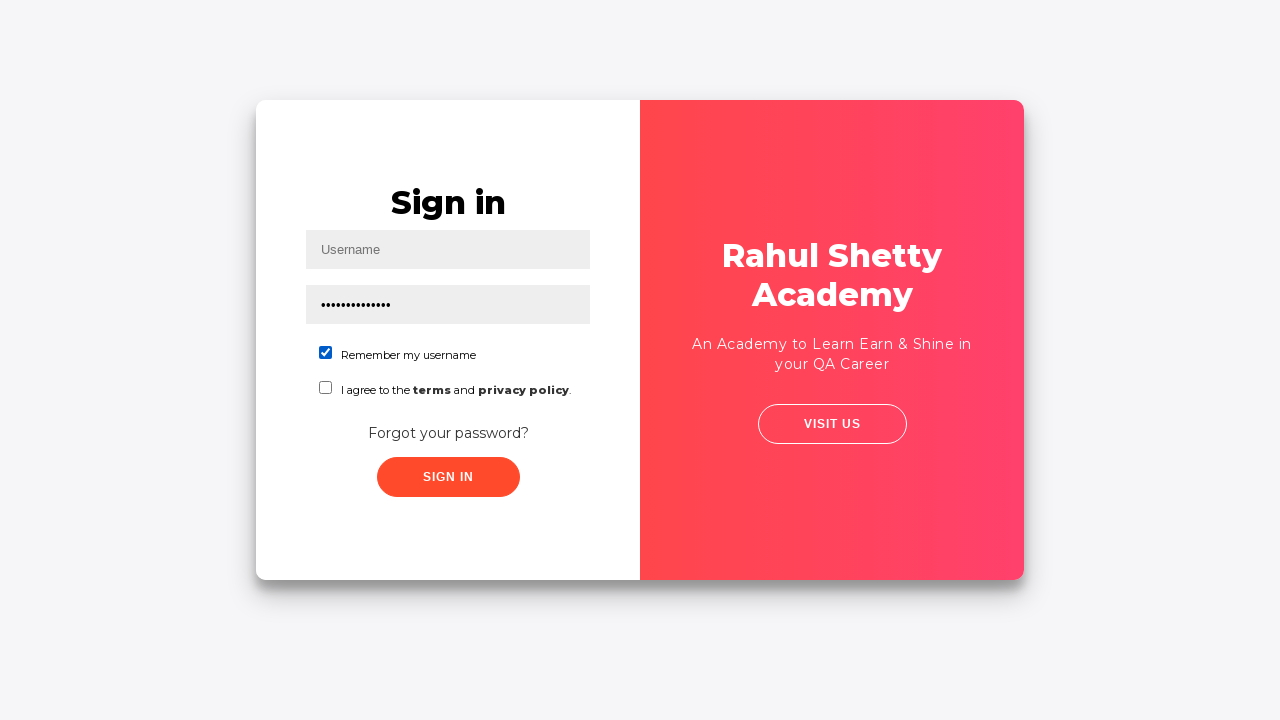

Checked agree terms checkbox at (326, 388) on input[value='agreeTerms']
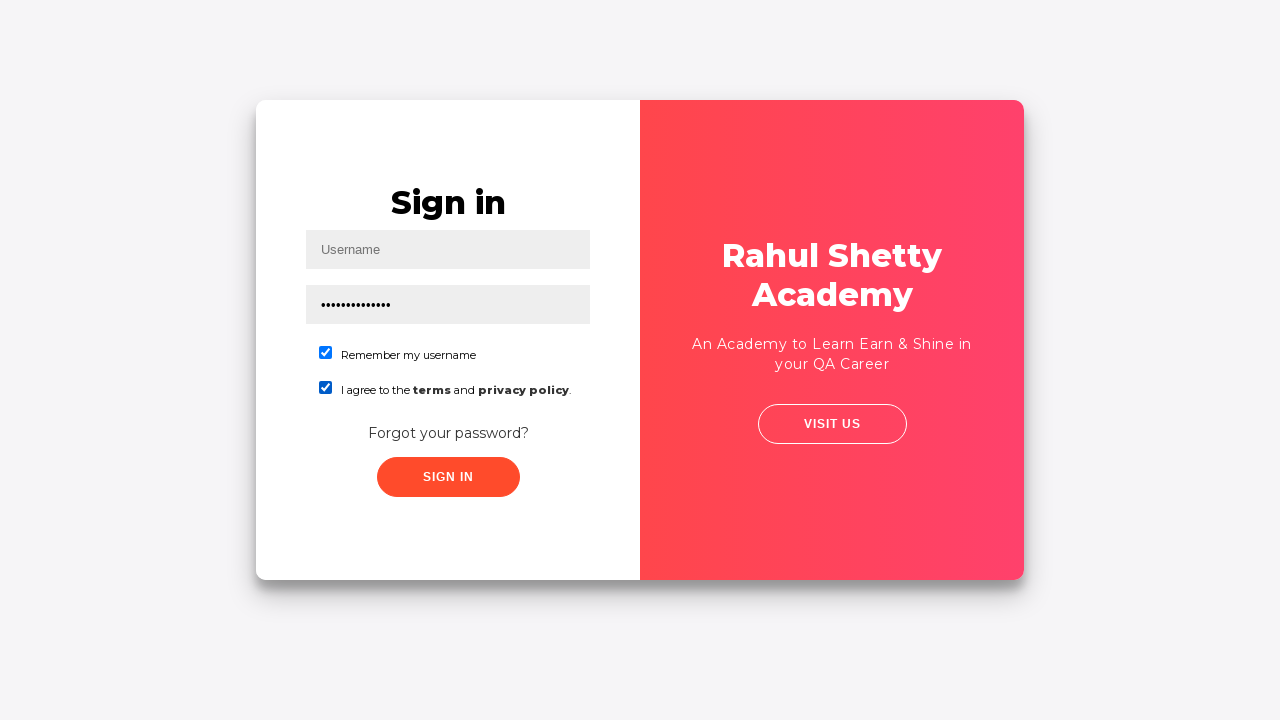

Submitted the form at (448, 477) on xpath=//button[@type='submit']
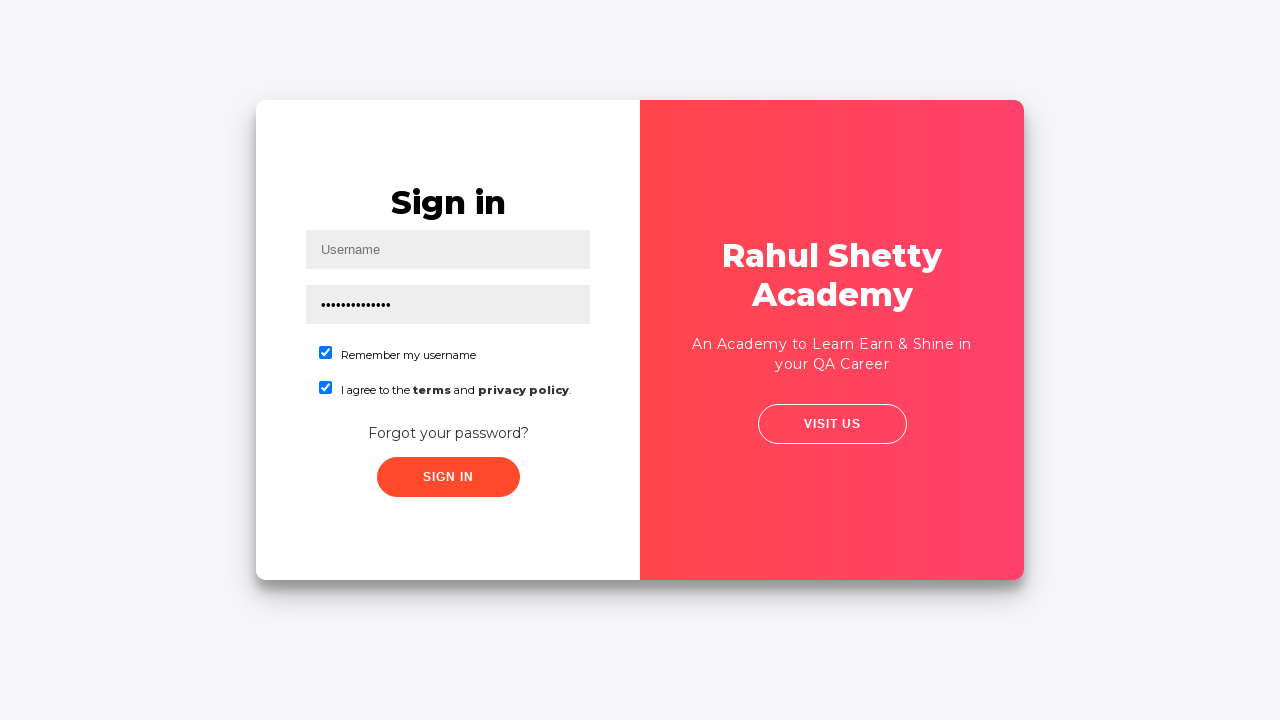

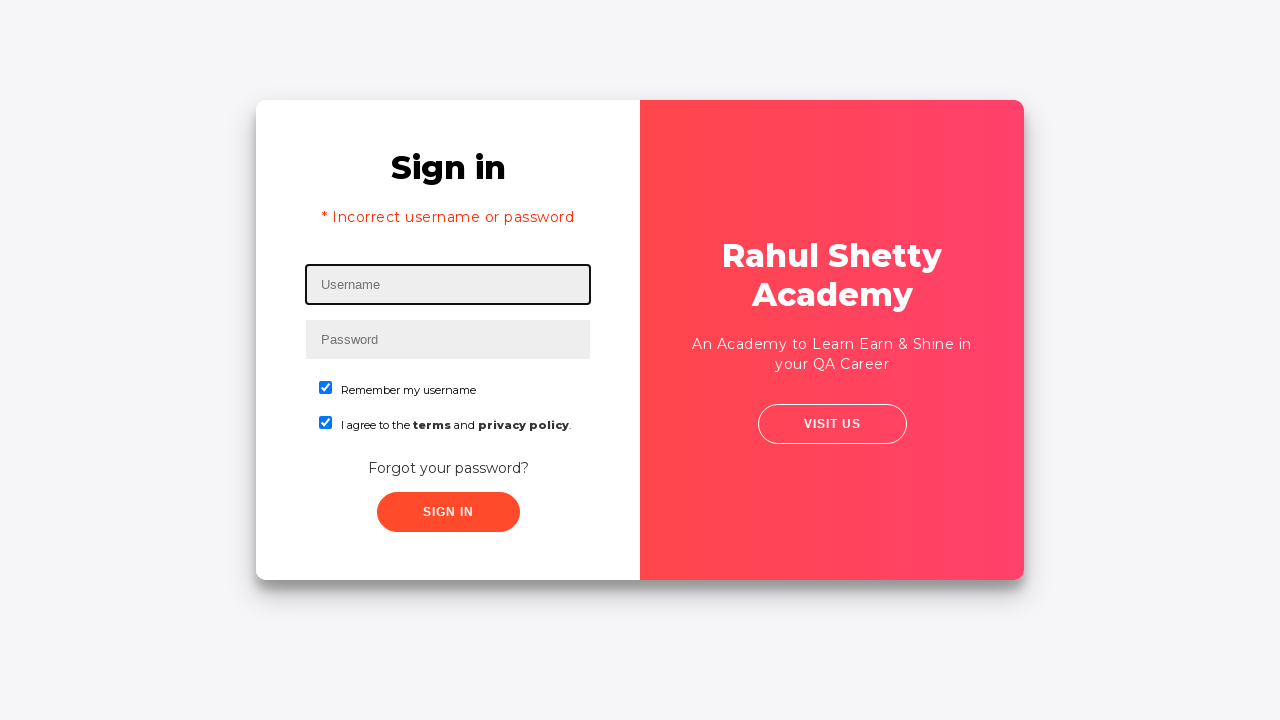